Tests that the third table cell contains the text "Site name" on the password generator page

Starting URL: http://angel.net/~nic/passwd.sha1.1a.html

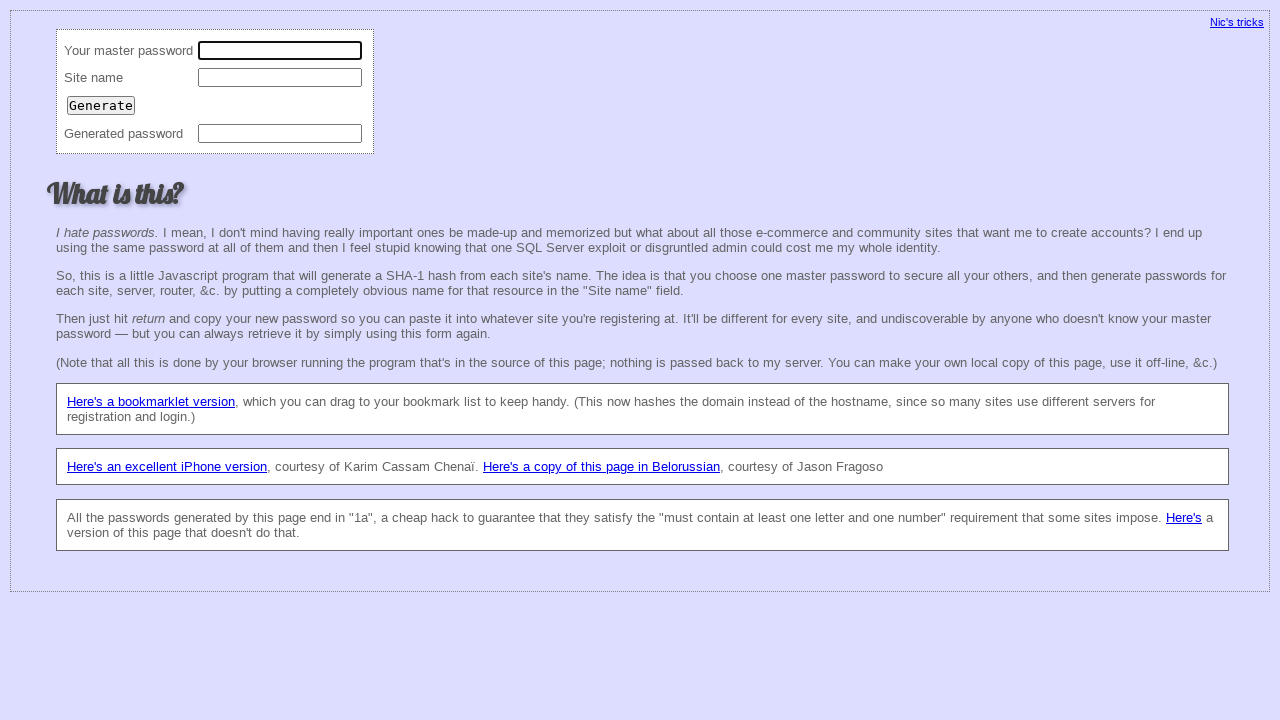

Located all td elements on the page
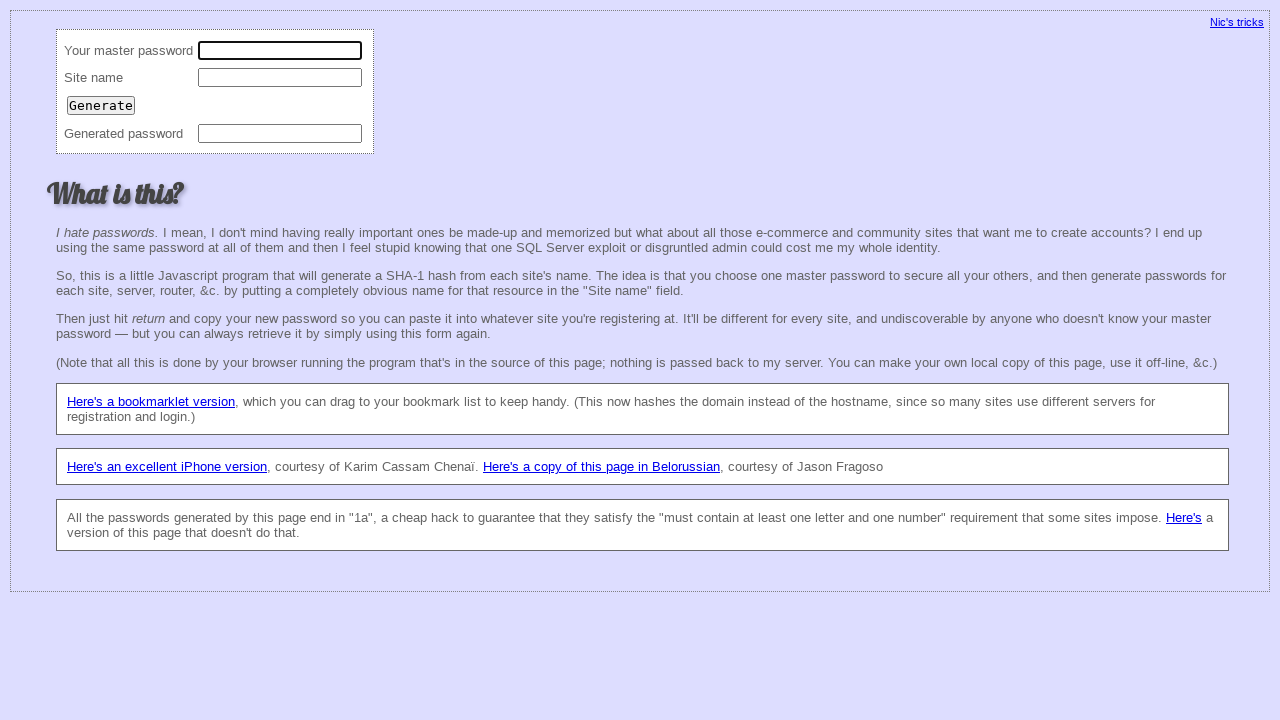

Retrieved text from third table cell: 'Site name'
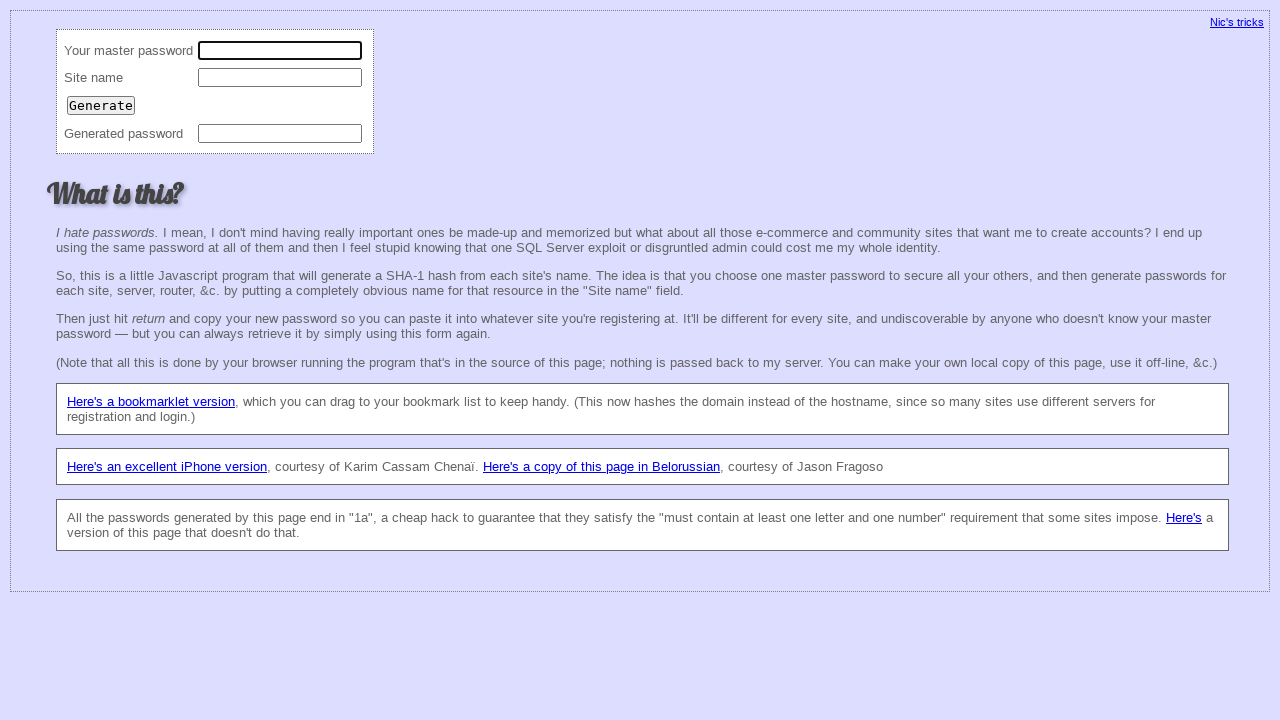

Assertion passed: third table cell contains 'Site name'
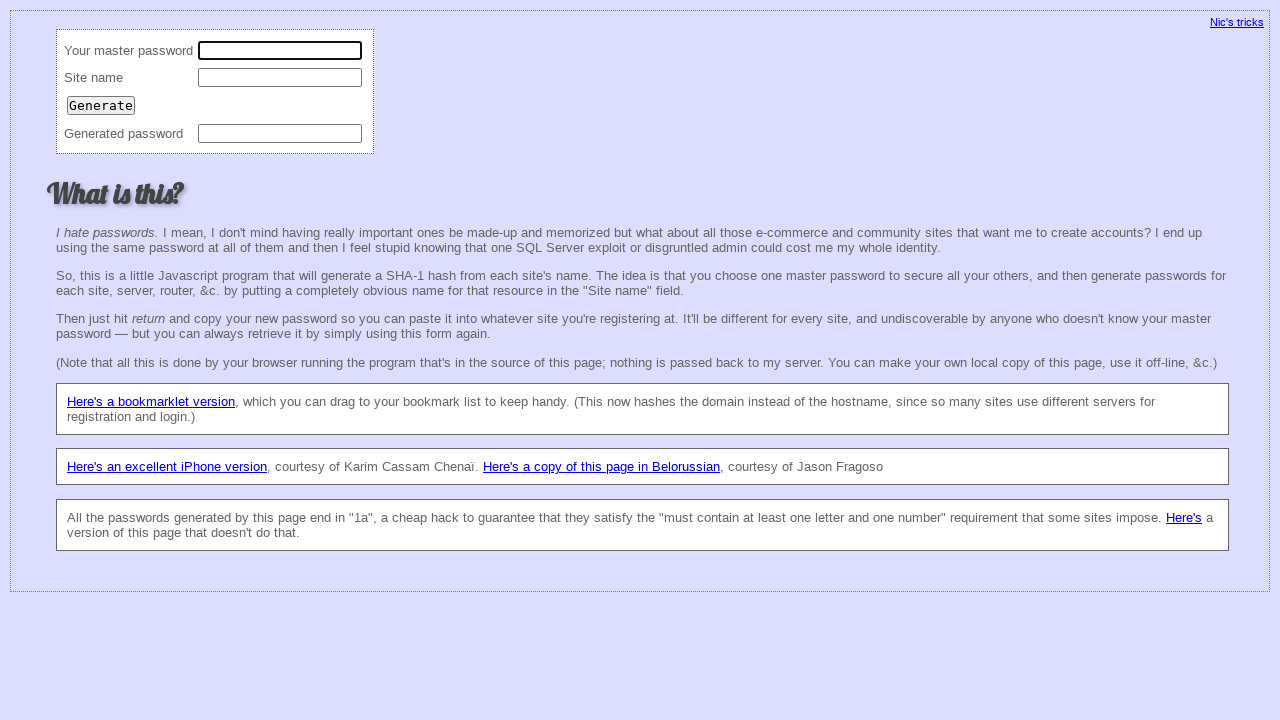

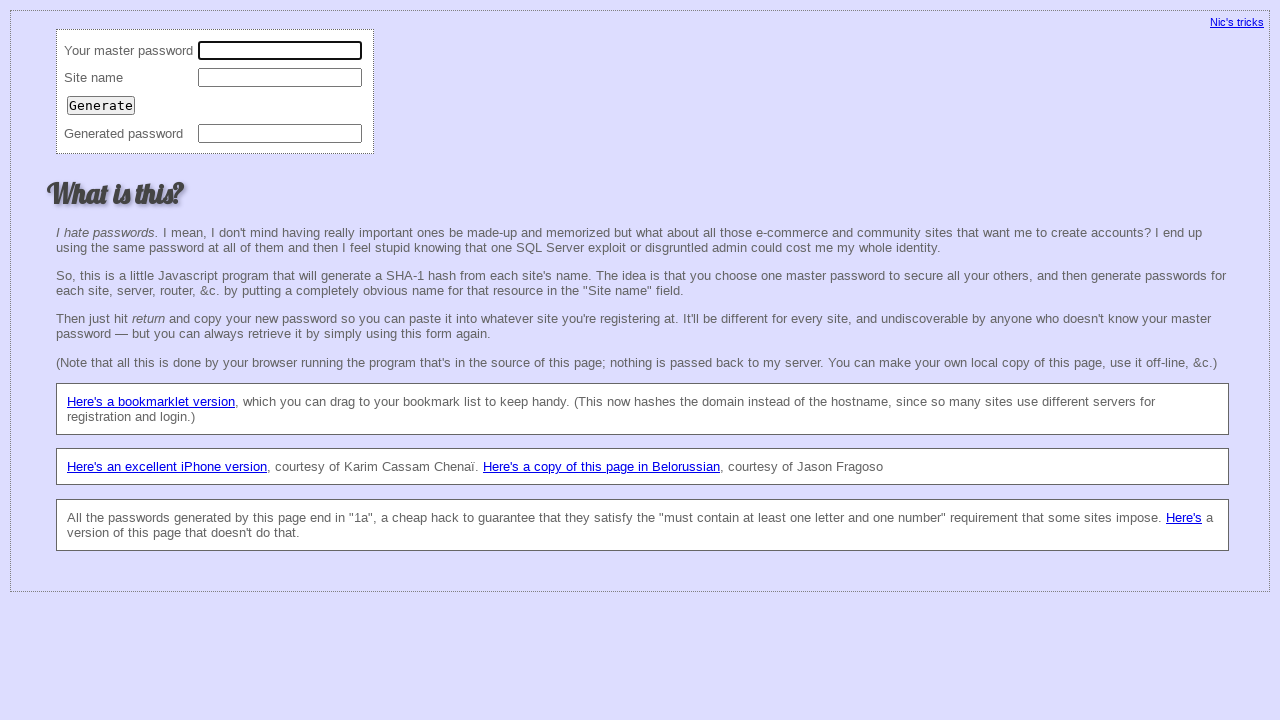